Tests the automation practice form by filling in the first name field and clicking on it

Starting URL: https://demoqa.com/automation-practice-form

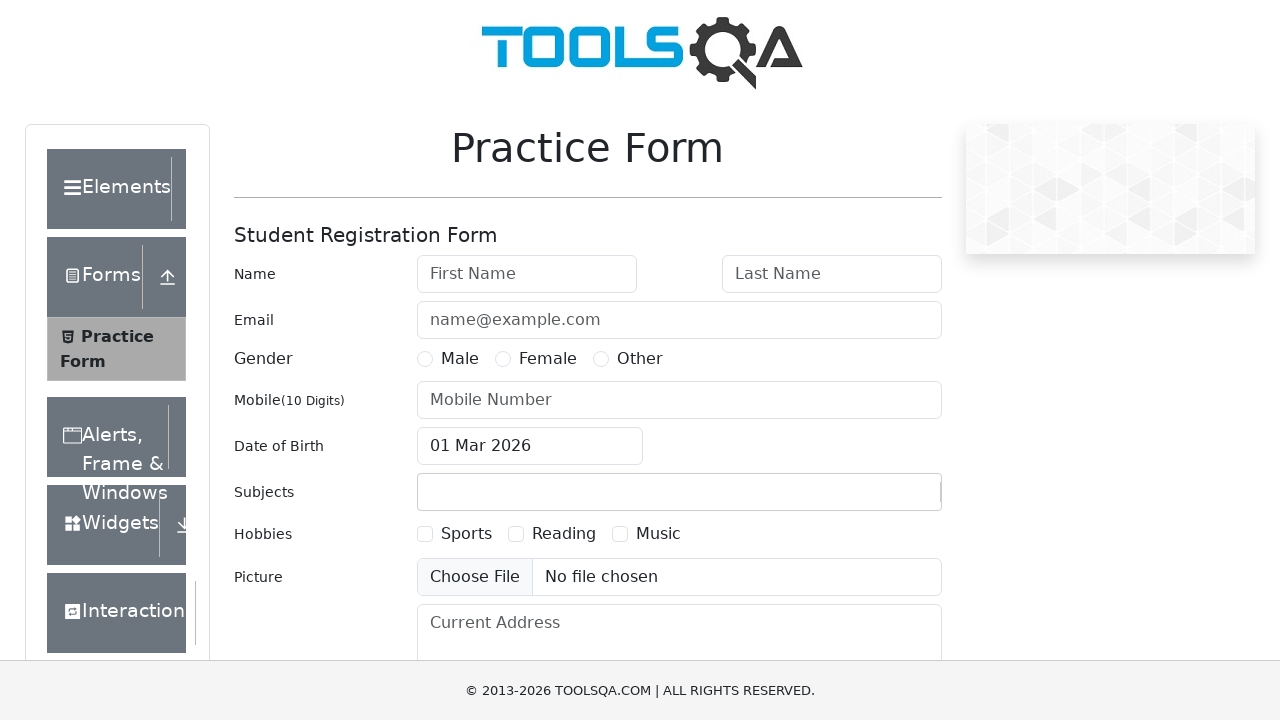

Filled first name field with 'test' on //*[@id='firstName']
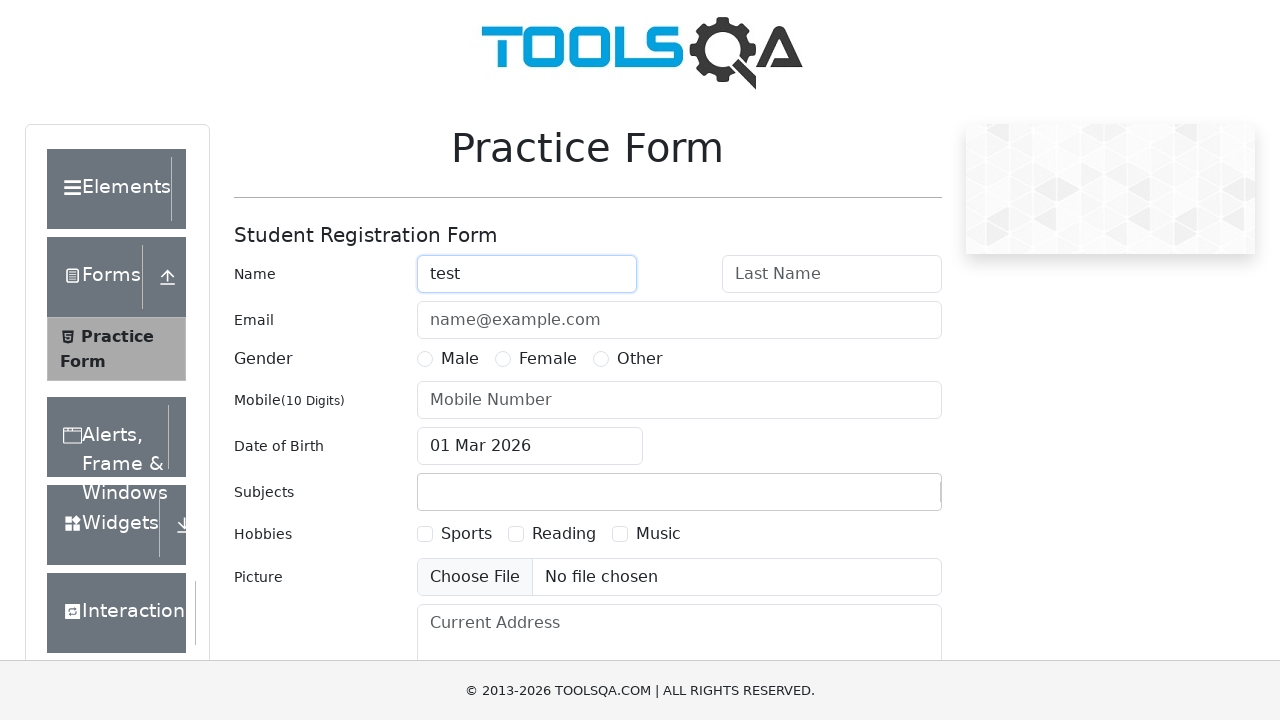

Clicked on the first name field at (527, 274) on xpath=//*[@id='firstName']
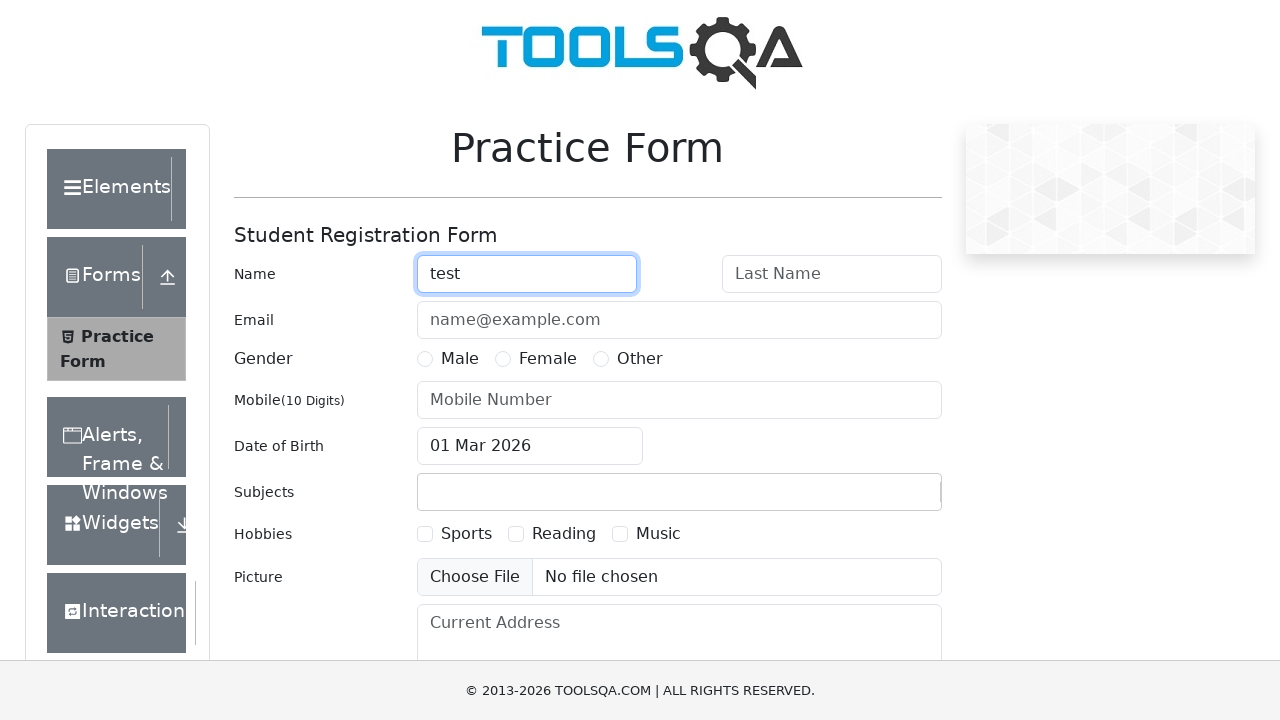

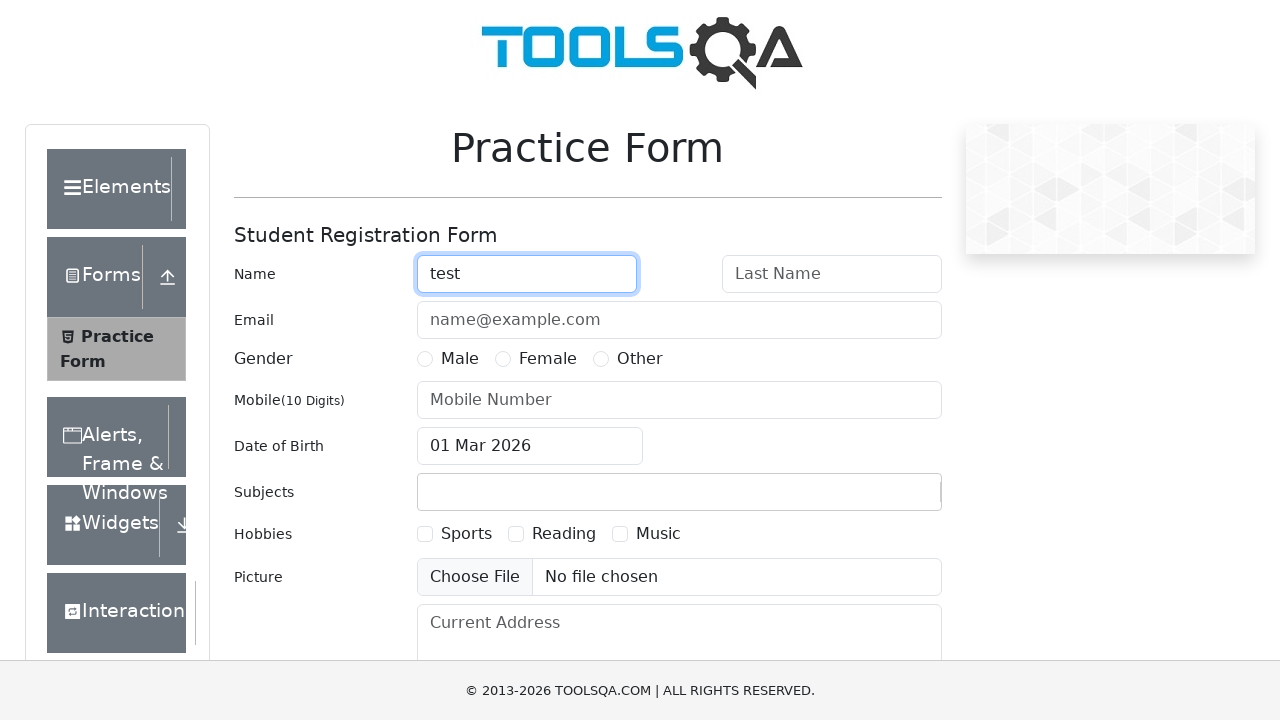